Navigates to Submit New Language page and clicks Submit button without filling fields to trigger error

Starting URL: http://www.99-bottles-of-beer.net/

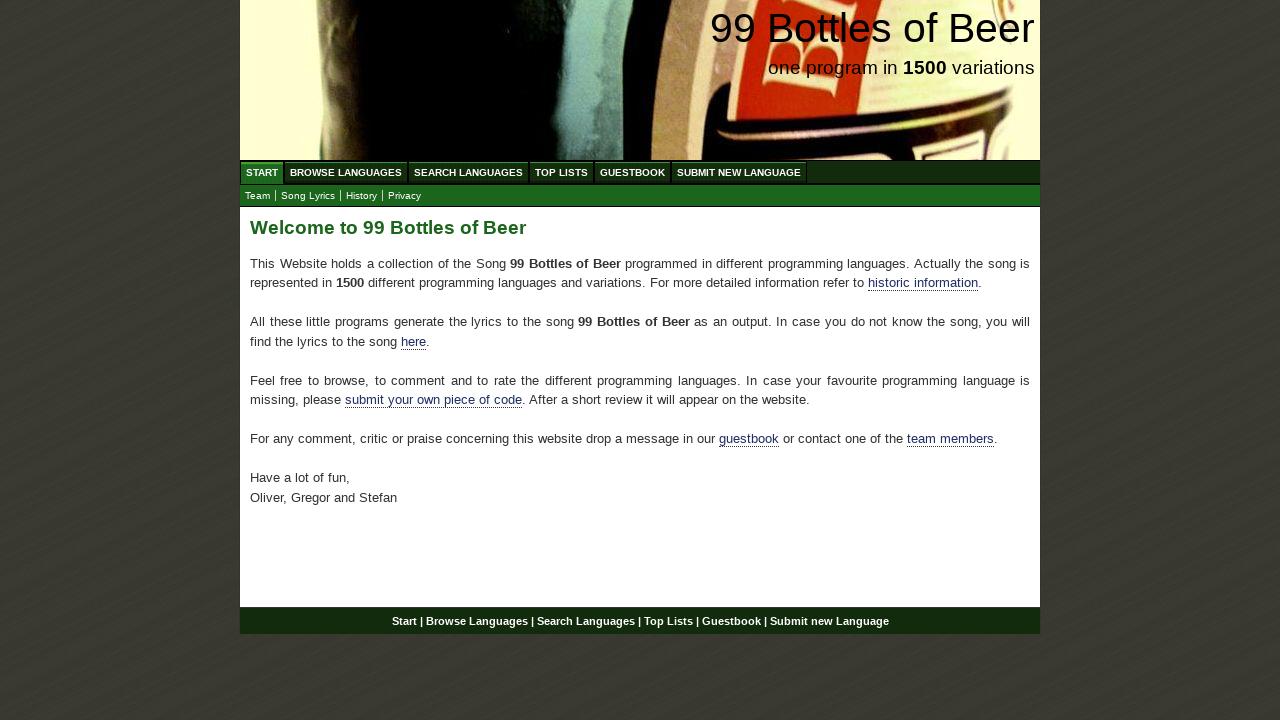

Navigated to 99 Bottles of Beer homepage
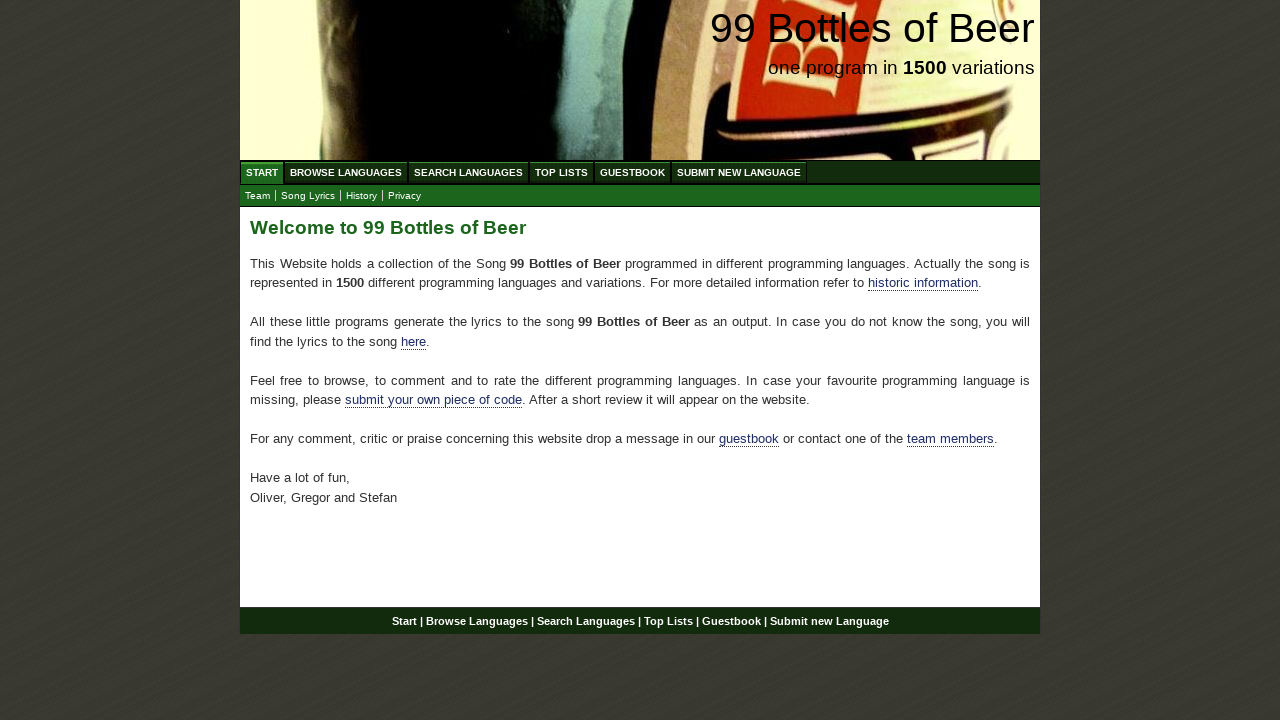

Clicked on Submit New Language menu link at (739, 172) on xpath=//body/div[@id='wrap']/div[@id='navigation']/ul[@id='menu']/li/a[@href='/s
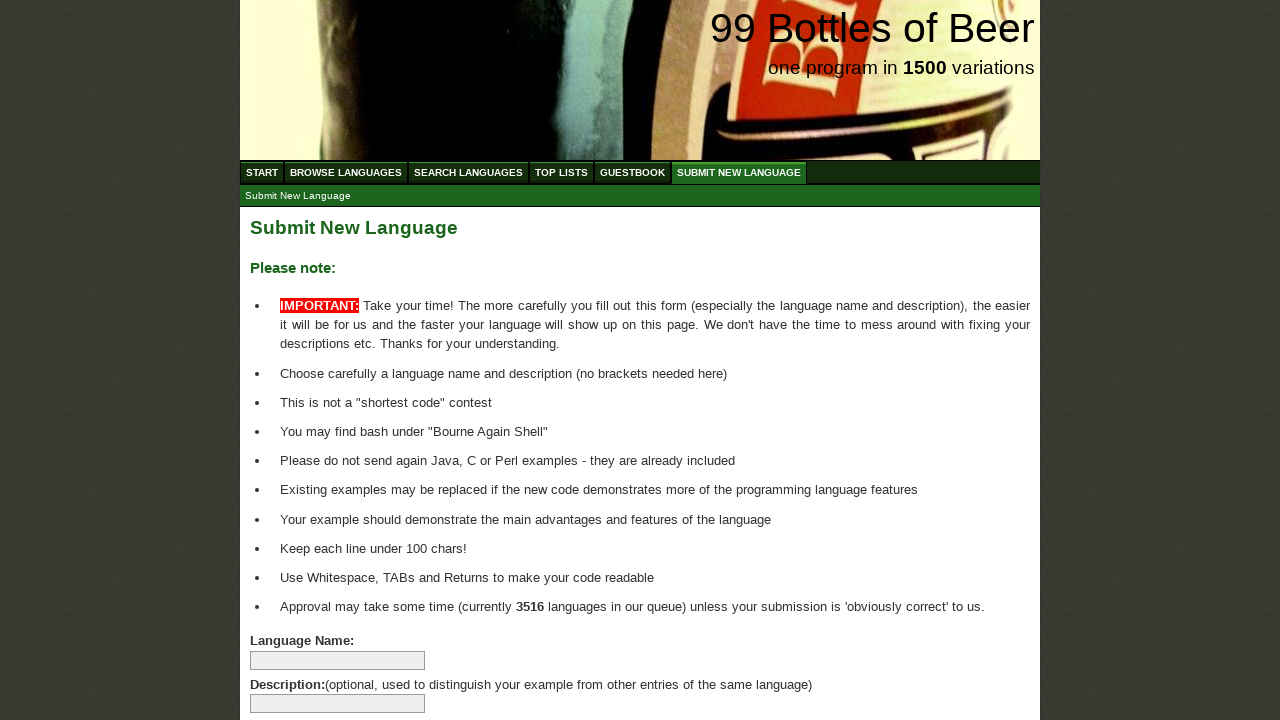

Clicked Submit button without filling any fields at (294, 665) on xpath=//body/div[@id ='wrap']/div[@id ='main']/form[@id='addlanguage']/p/input[@
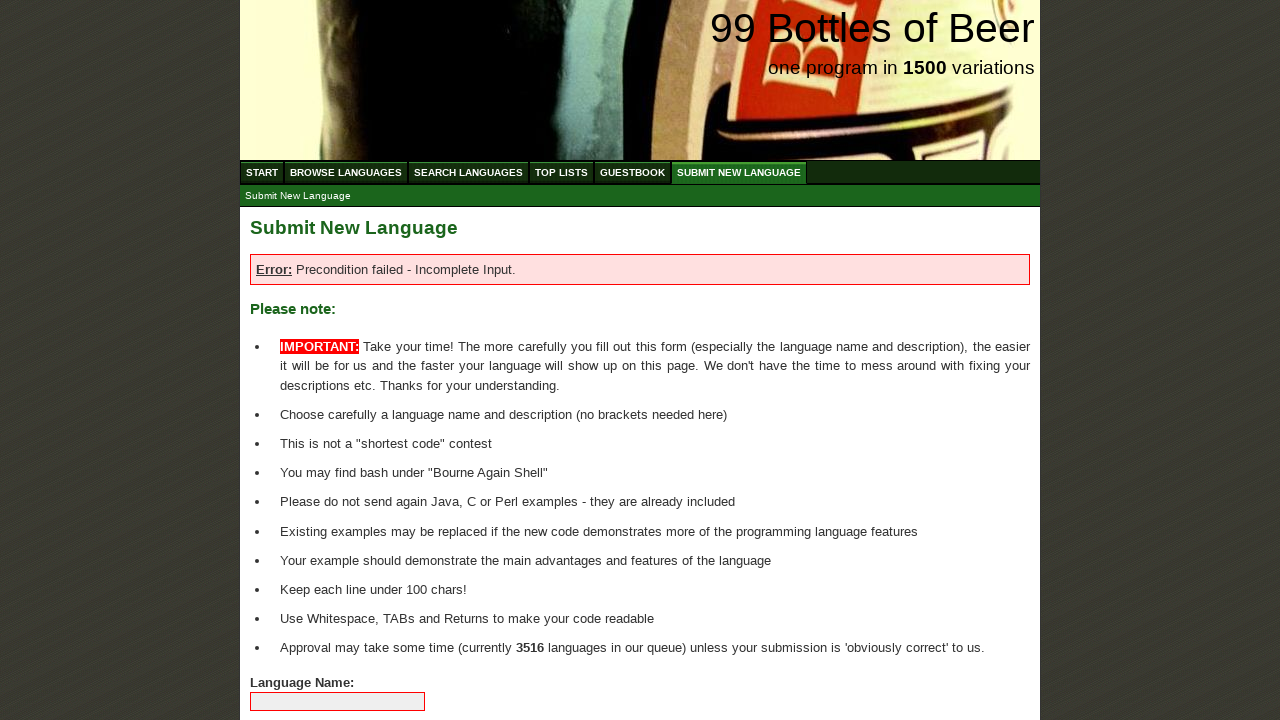

Error message displayed on page
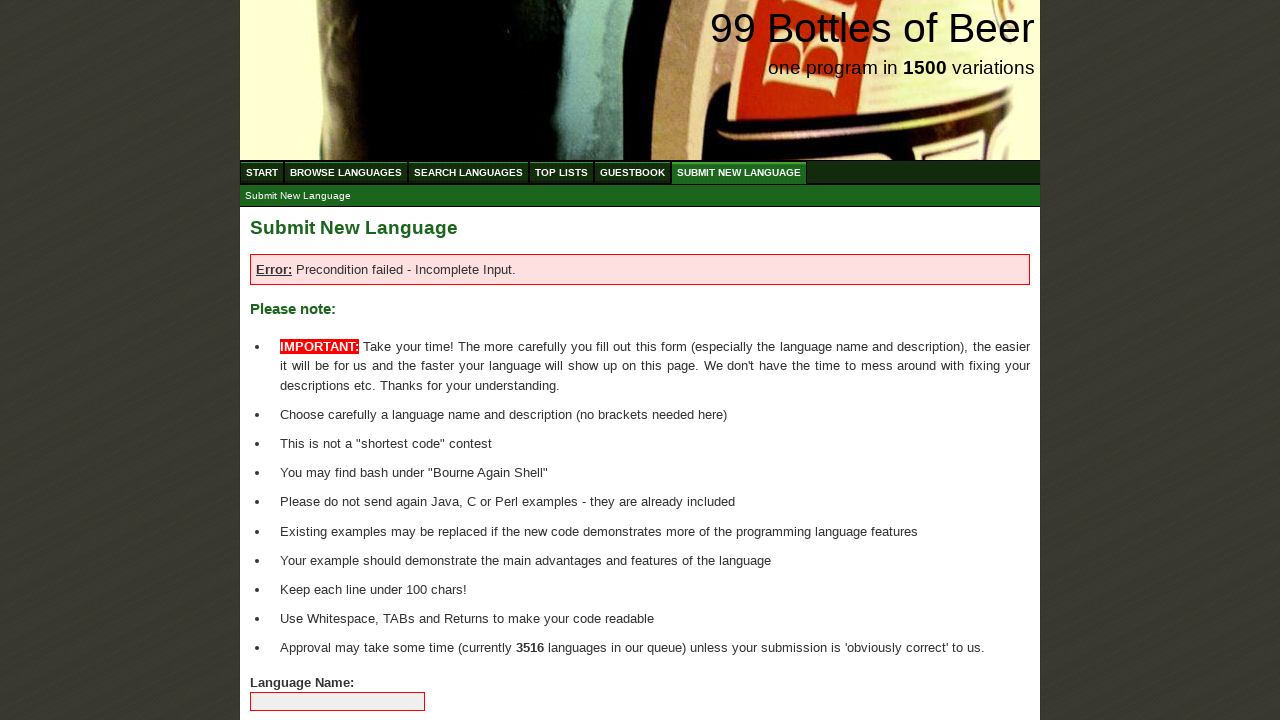

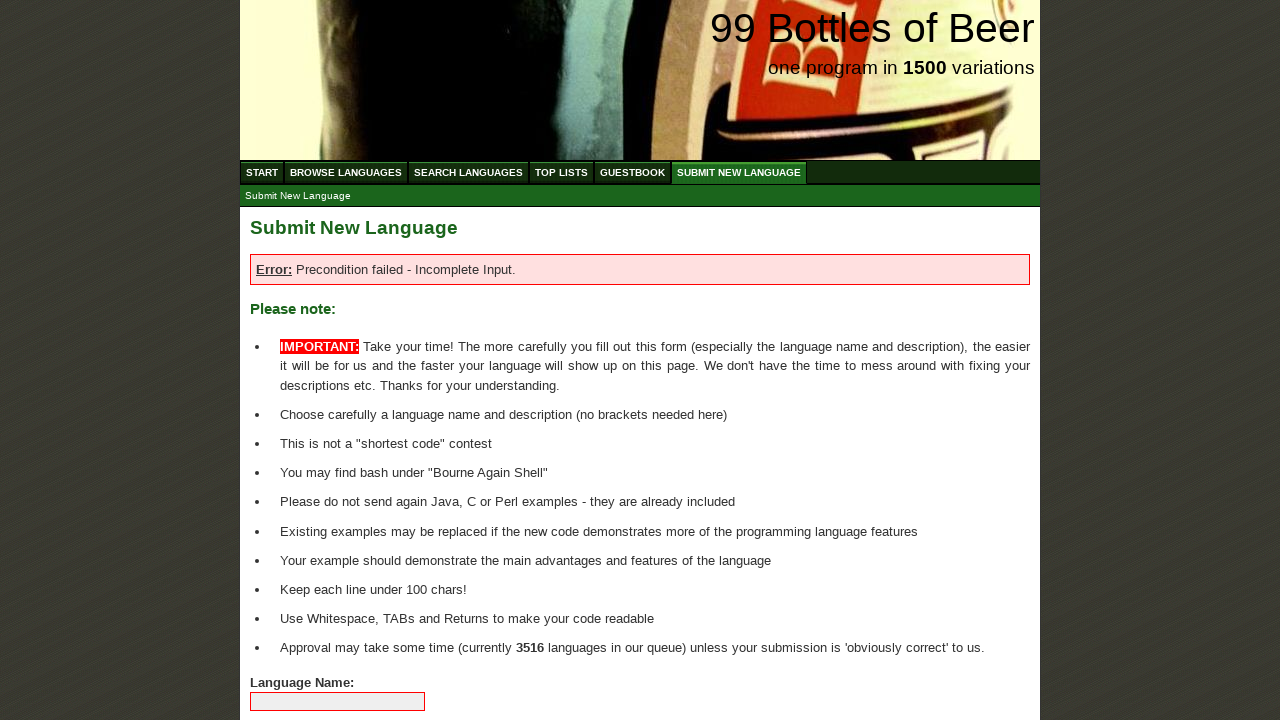